Tests right-click (context click) functionality on a jQuery UI slider element within an iframe by switching to the iframe and performing a context click on the slider handle.

Starting URL: https://jqueryui.com/slider/

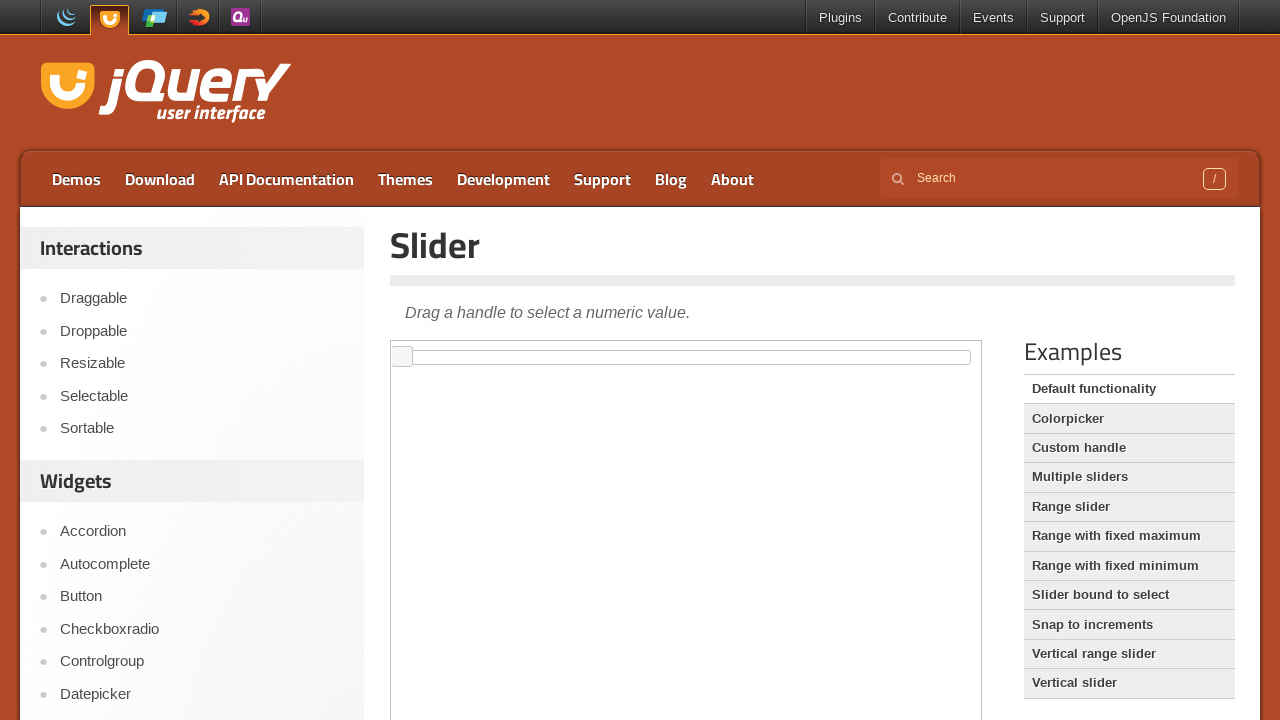

Located iframe containing slider demo
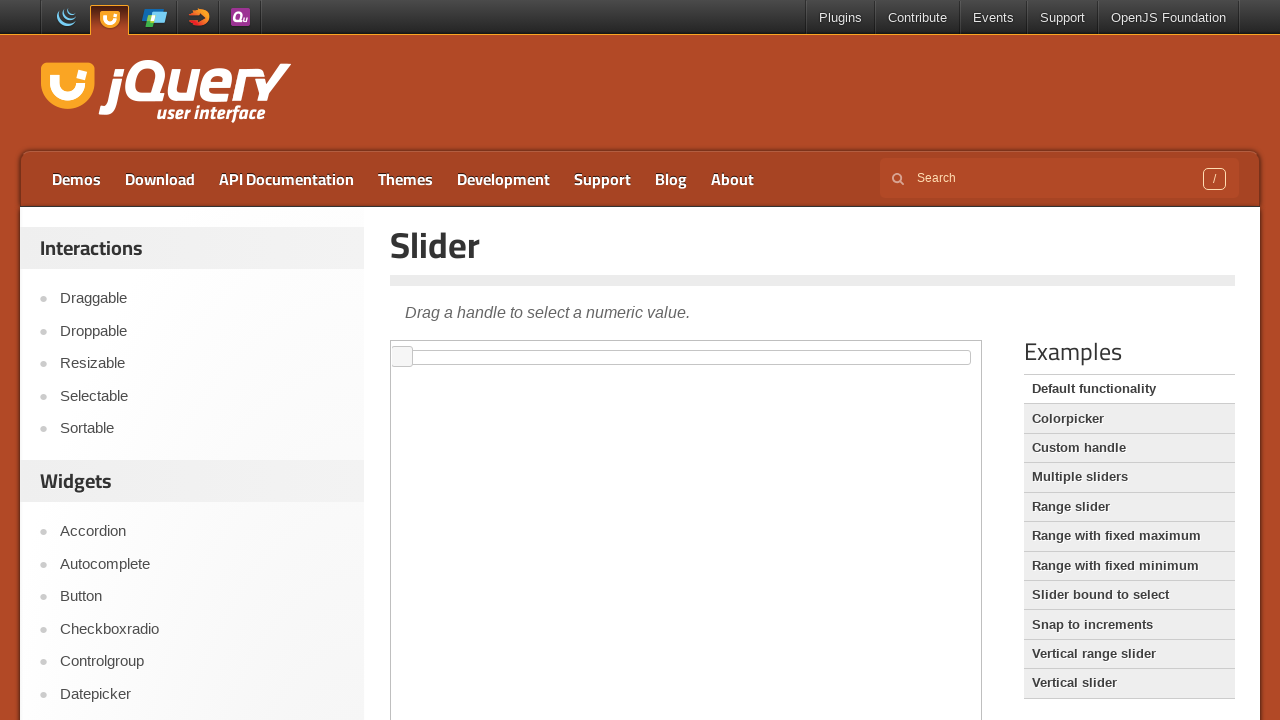

Located slider handle element within iframe
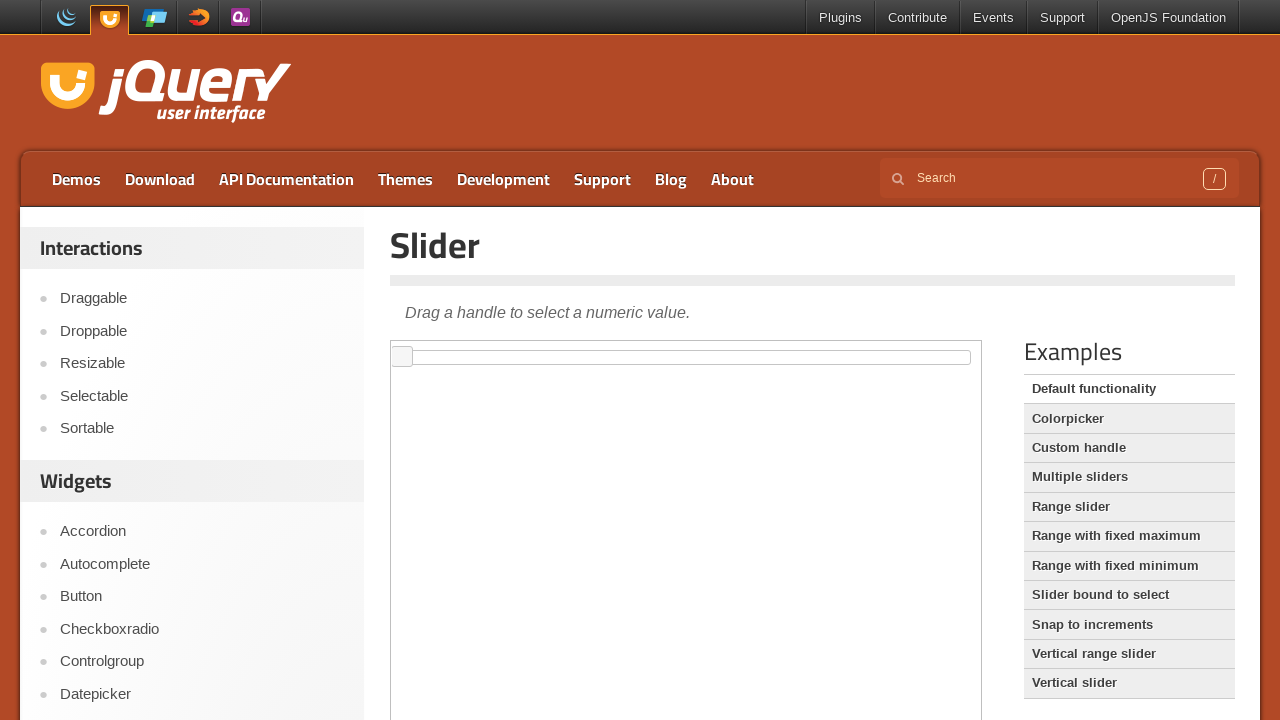

Slider handle became visible and ready for interaction
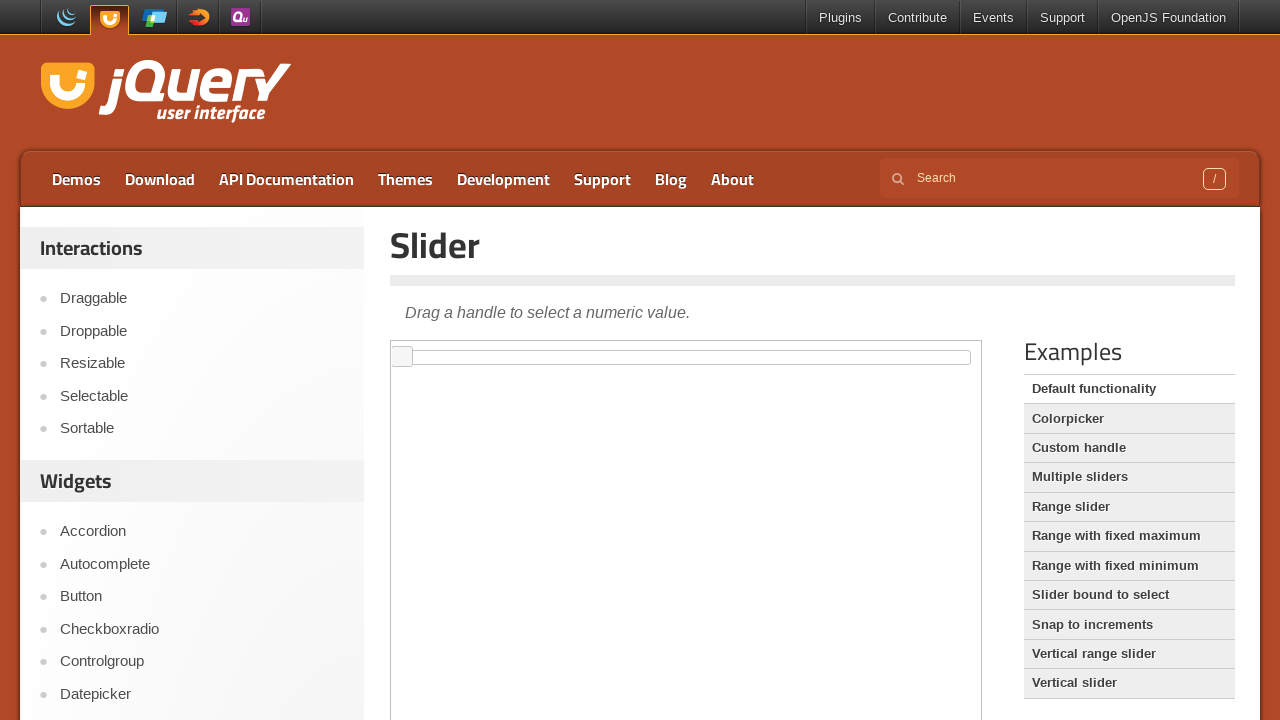

Performed right-click (context click) on slider handle at (402, 357) on #content iframe >> internal:control=enter-frame >> #slider span
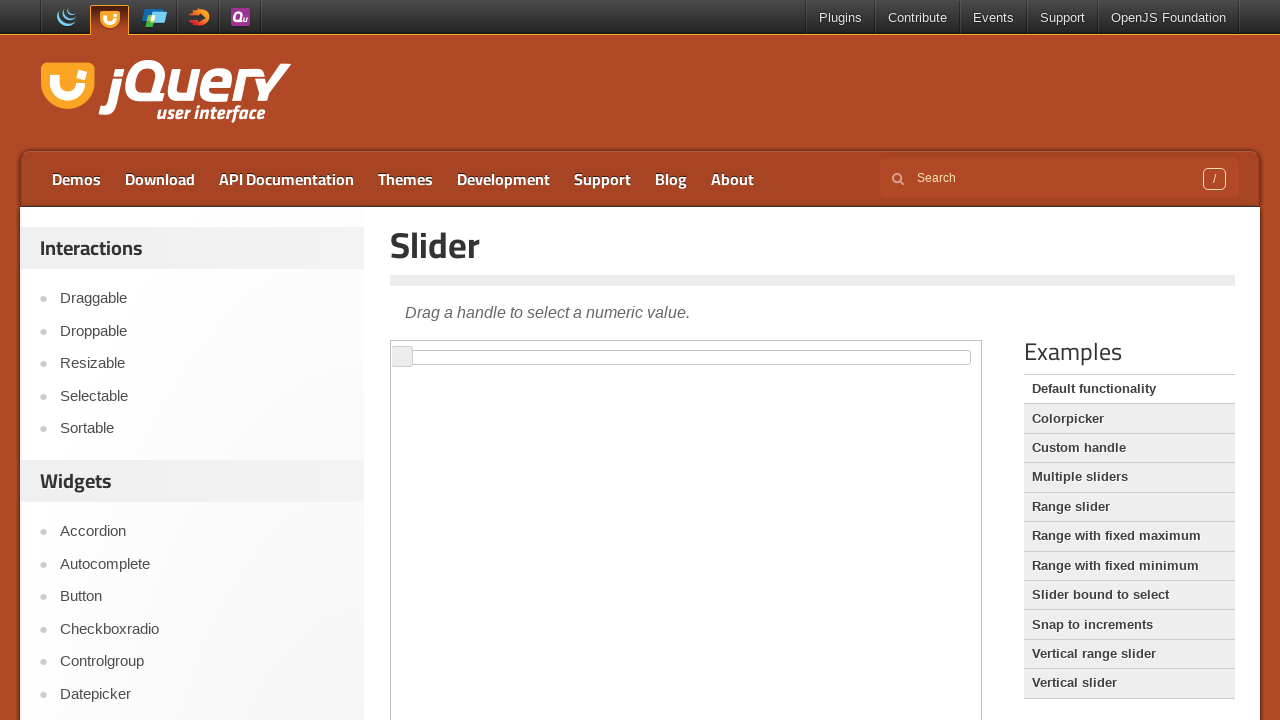

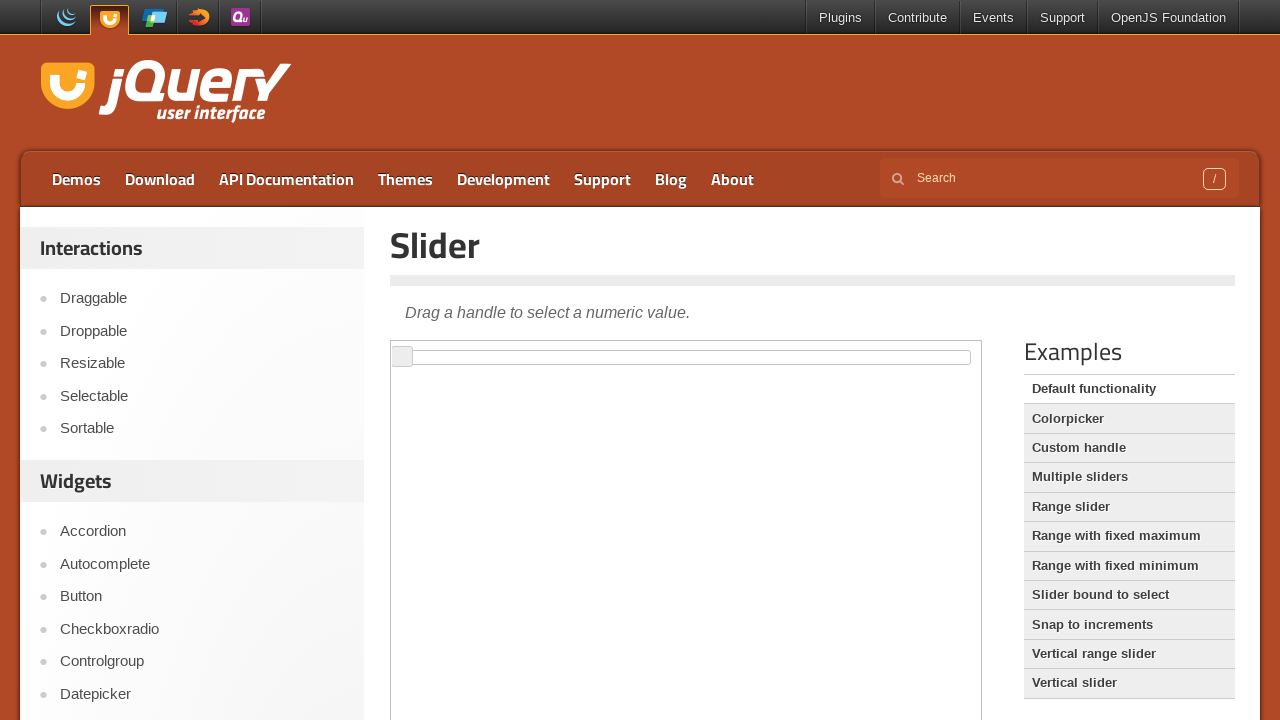